Tests multi-tab handling by navigating to an iframe page, clicking a link that opens a new tab, verifying the new tab's title contains "Selenium", then switching back to the original tab and verifying its URL contains "internet".

Starting URL: https://the-internet.herokuapp.com/iframe

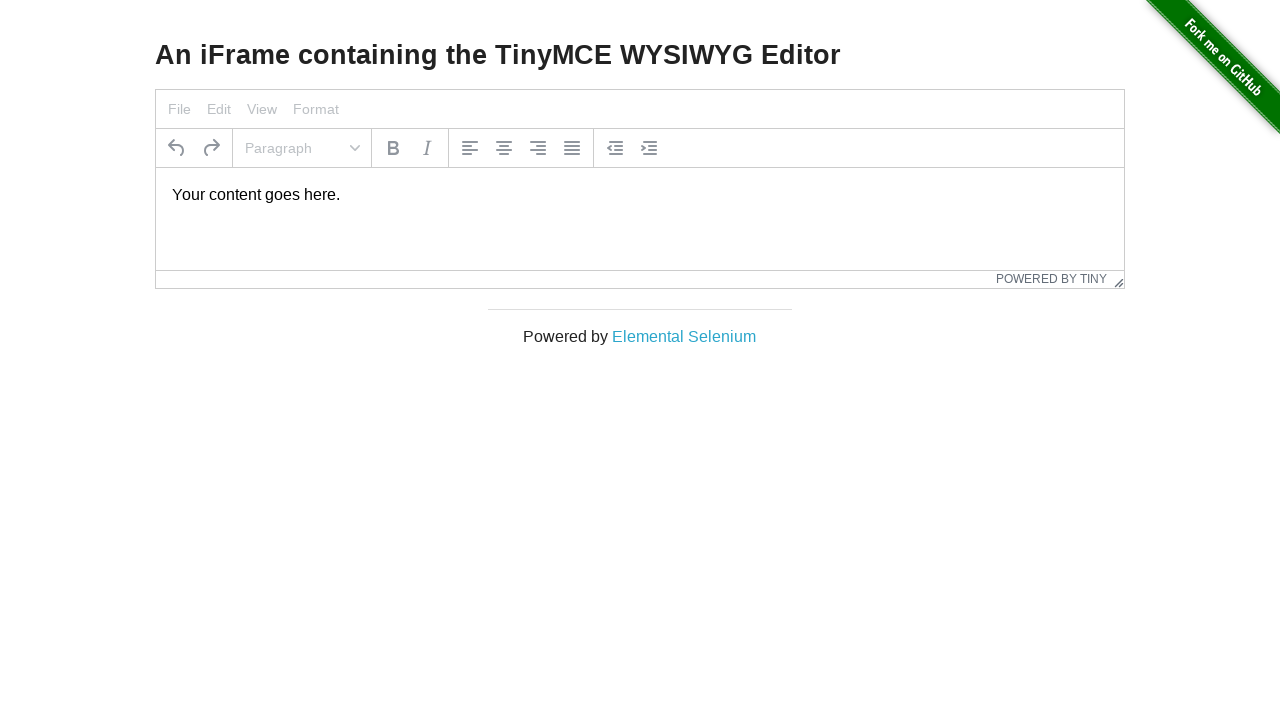

Verified original page title contains 'Internet'
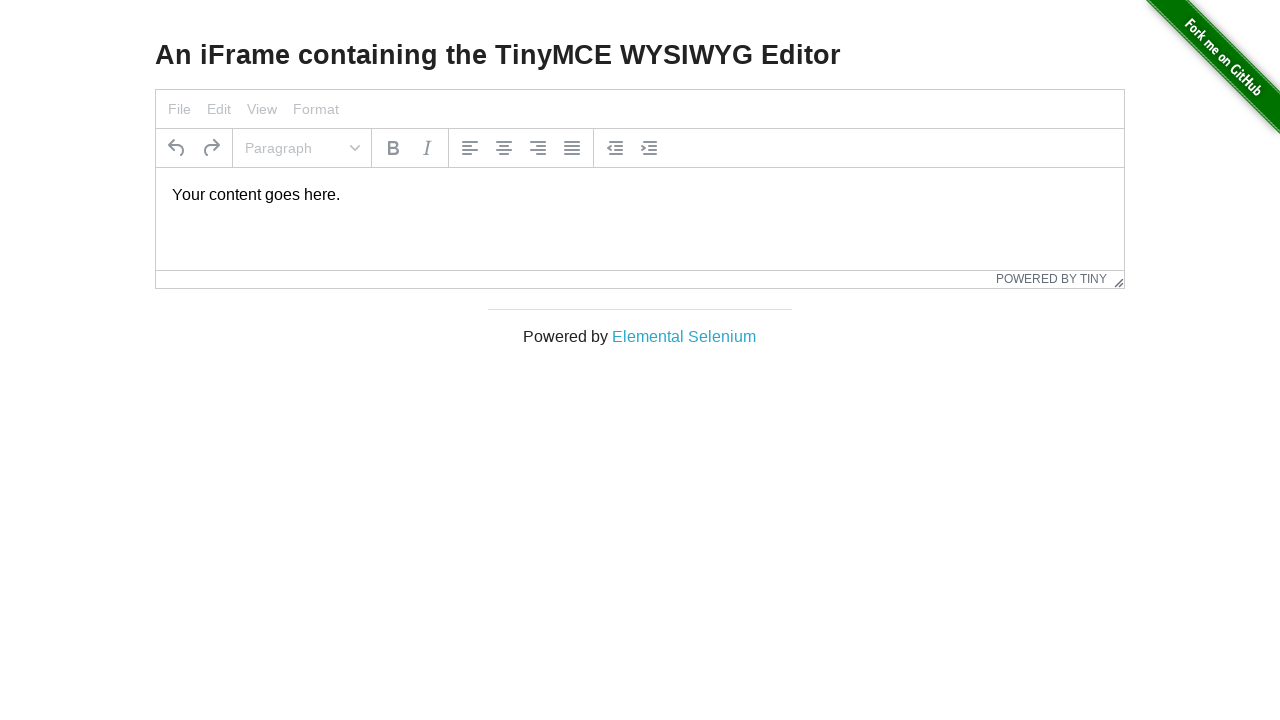

Clicked 'Elemental Selenium' link to open new tab at (684, 336) on text=Elemental Selenium
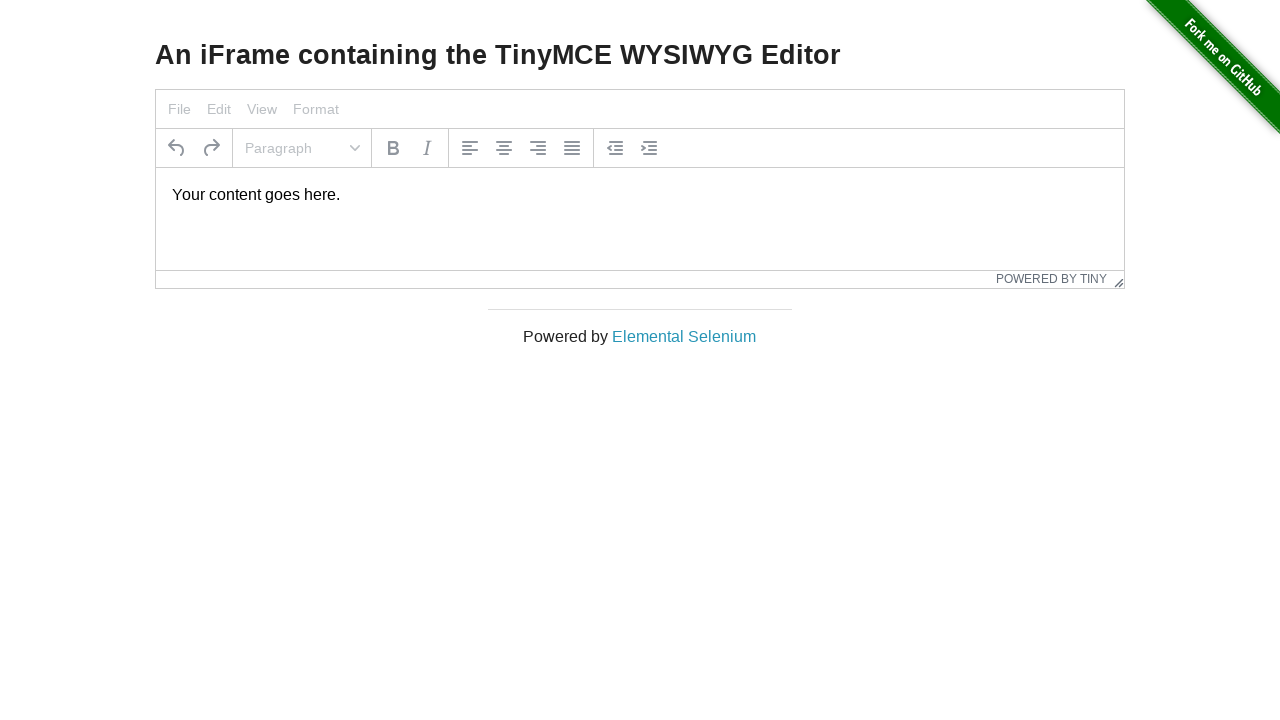

Captured new page/tab reference
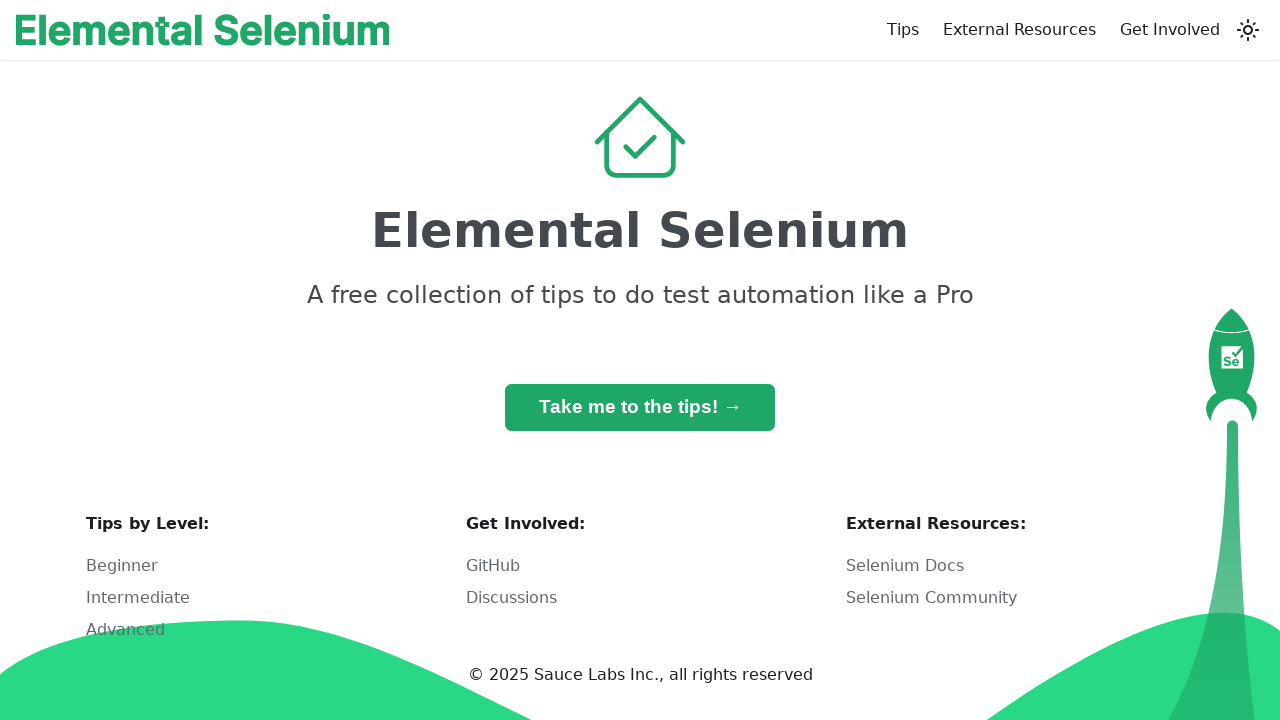

New page finished loading
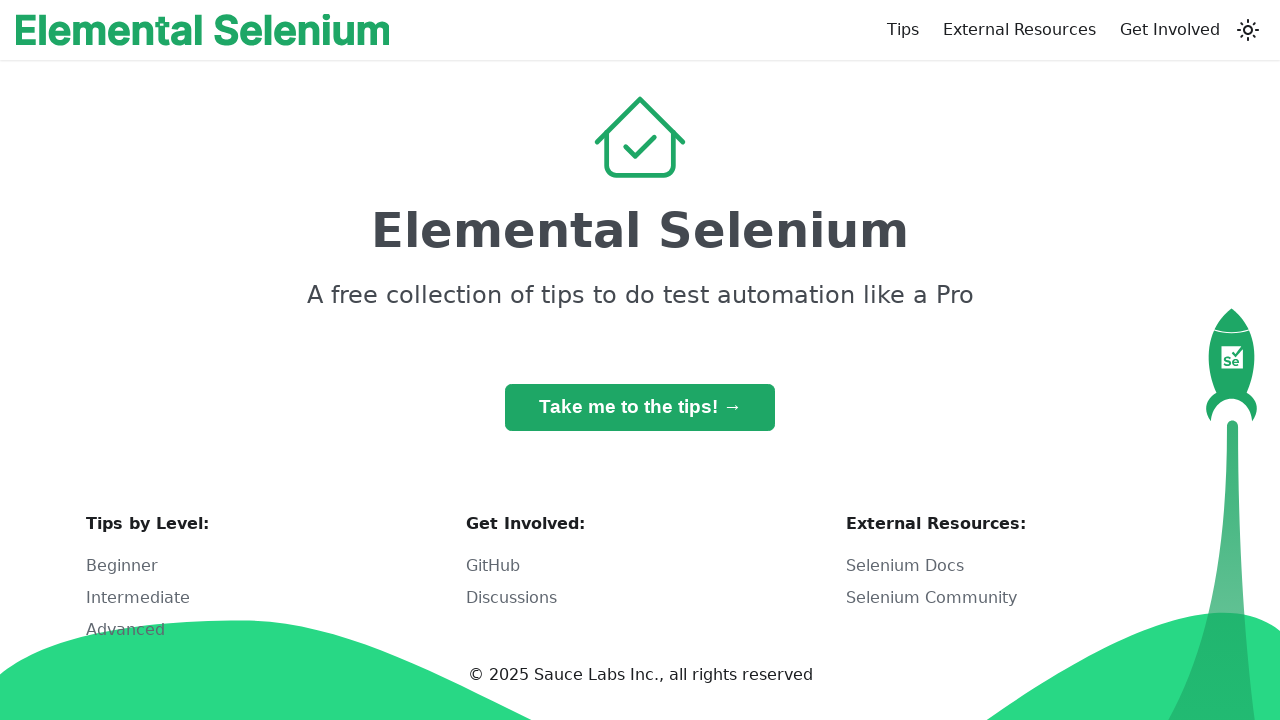

Verified new tab title contains 'Selenium'
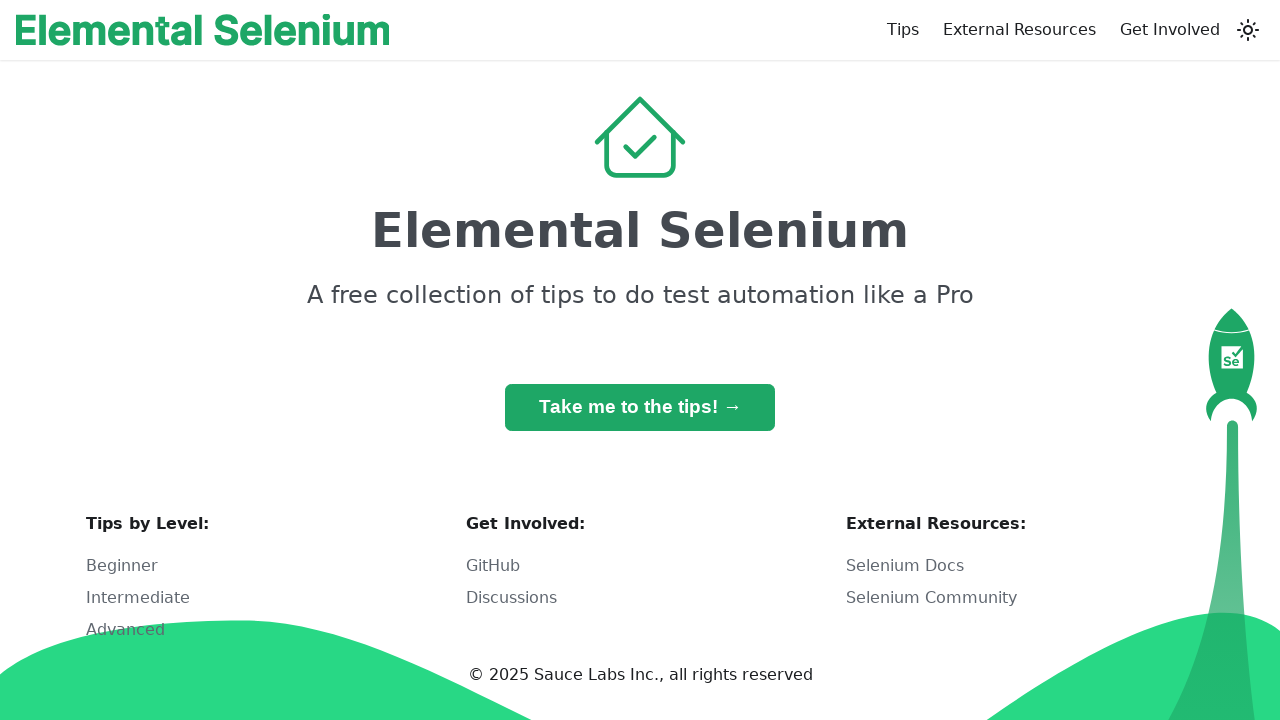

Switched back to original tab
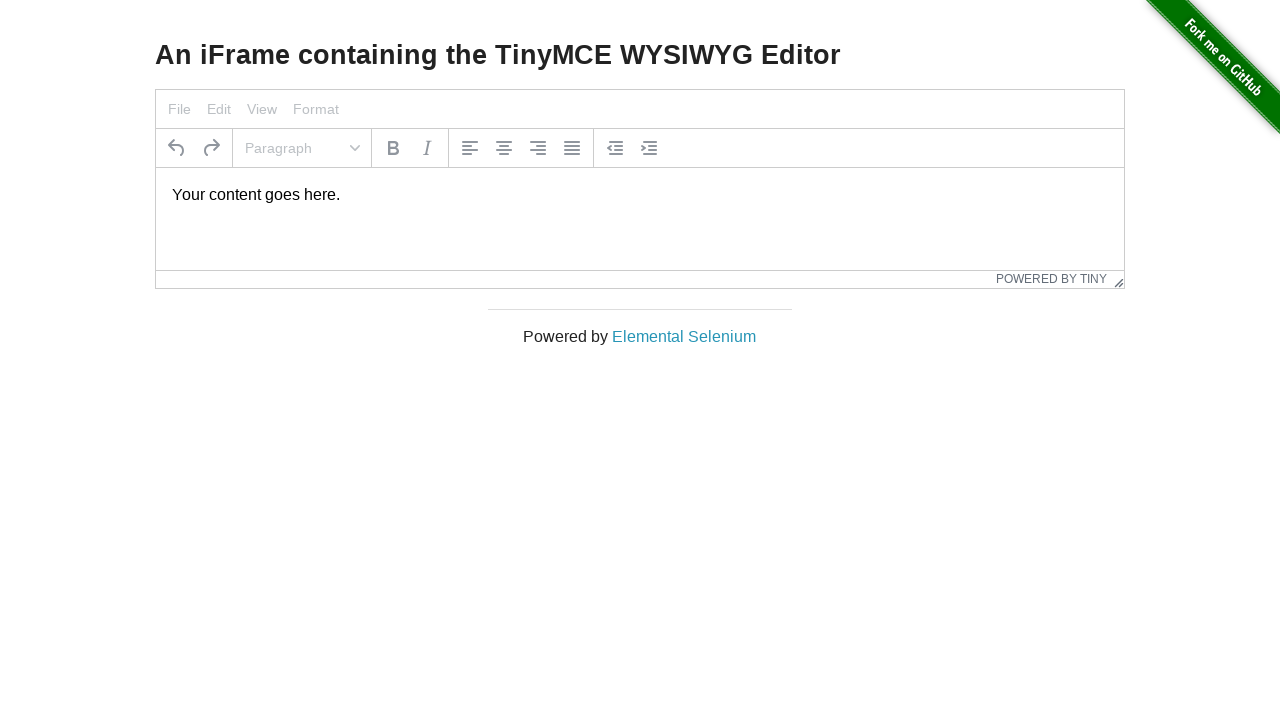

Verified original tab URL contains 'internet'
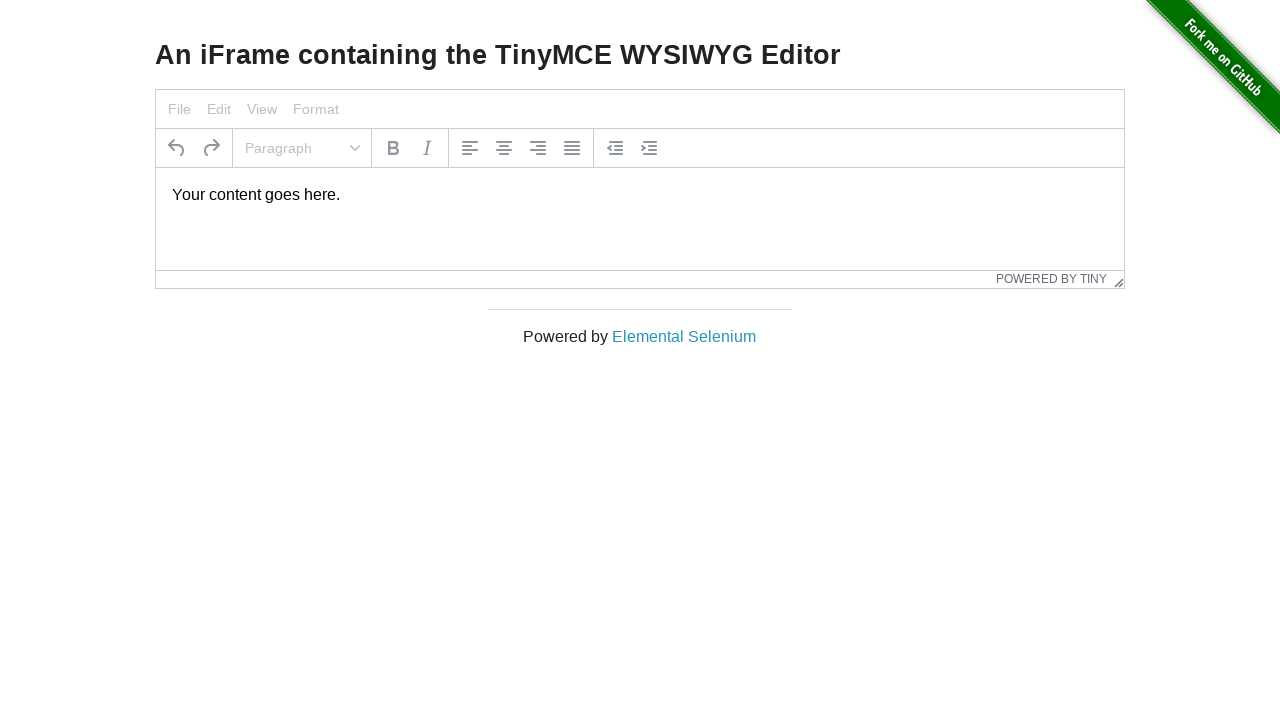

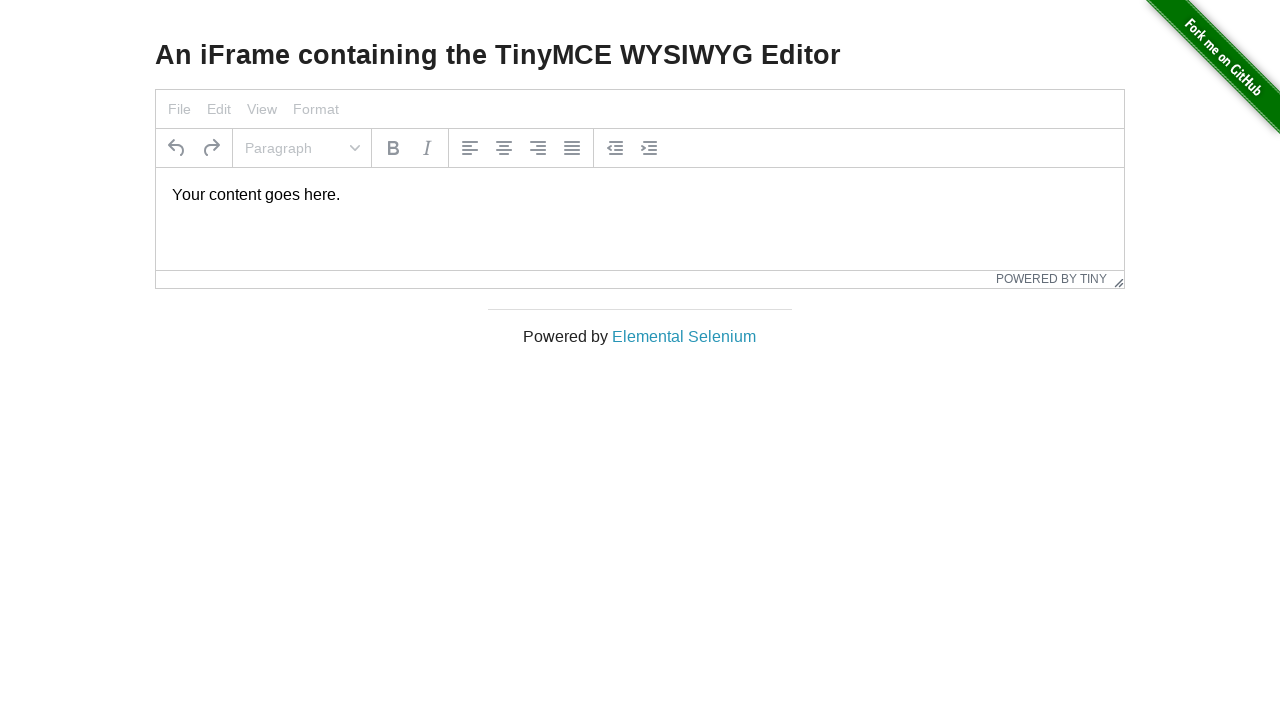